Tests file upload functionality by selecting a file using the file input element on a test page

Starting URL: https://testeroprogramowania.github.io/selenium/fileupload.html

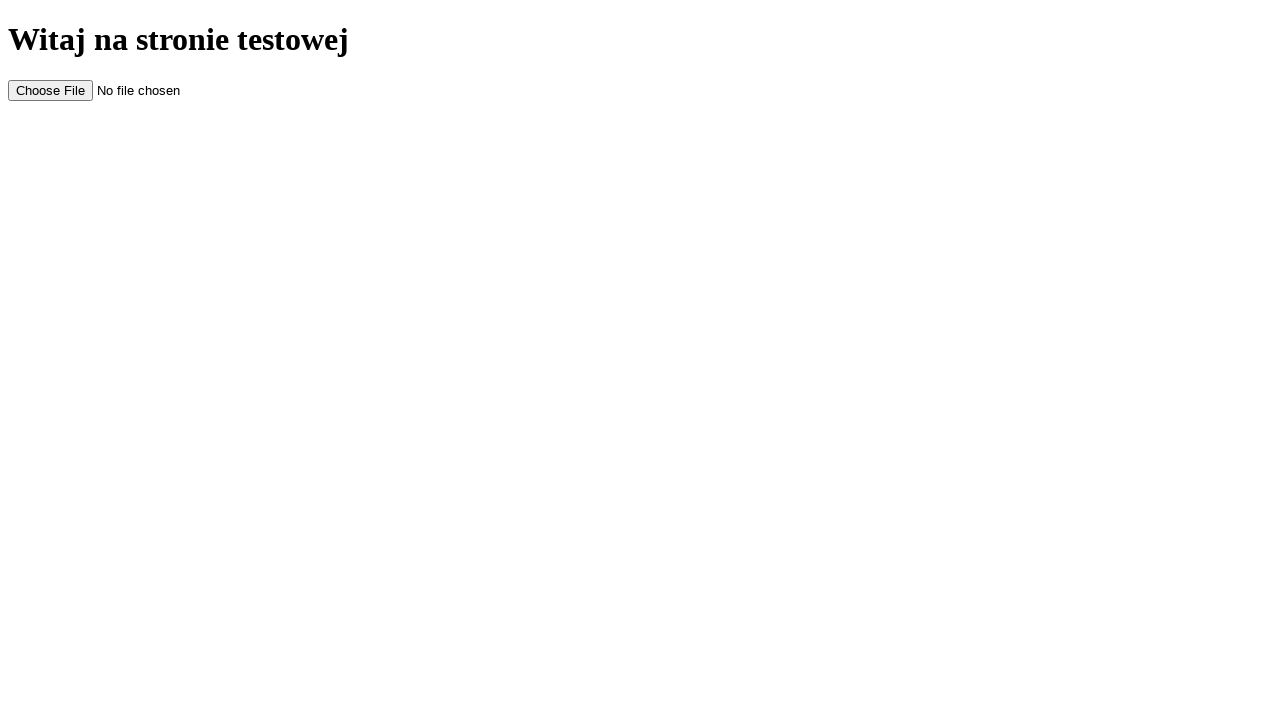

Created temporary test file for upload
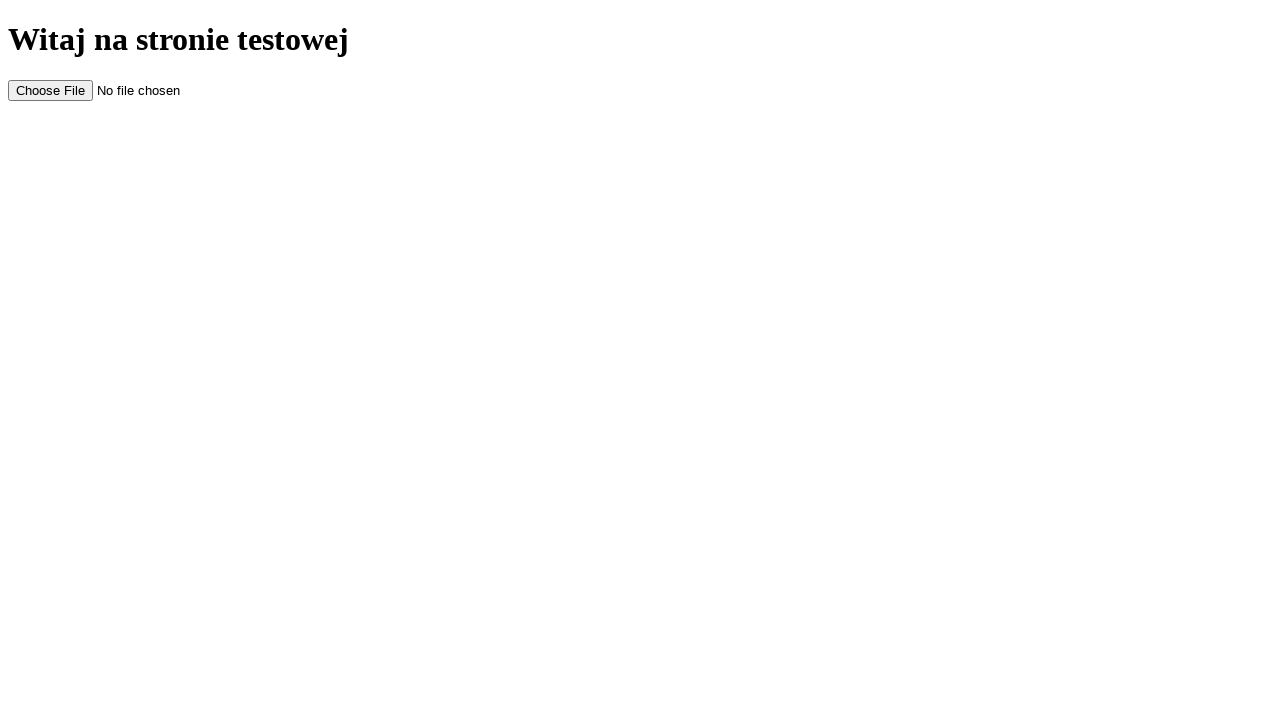

Selected and uploaded test file using file input element
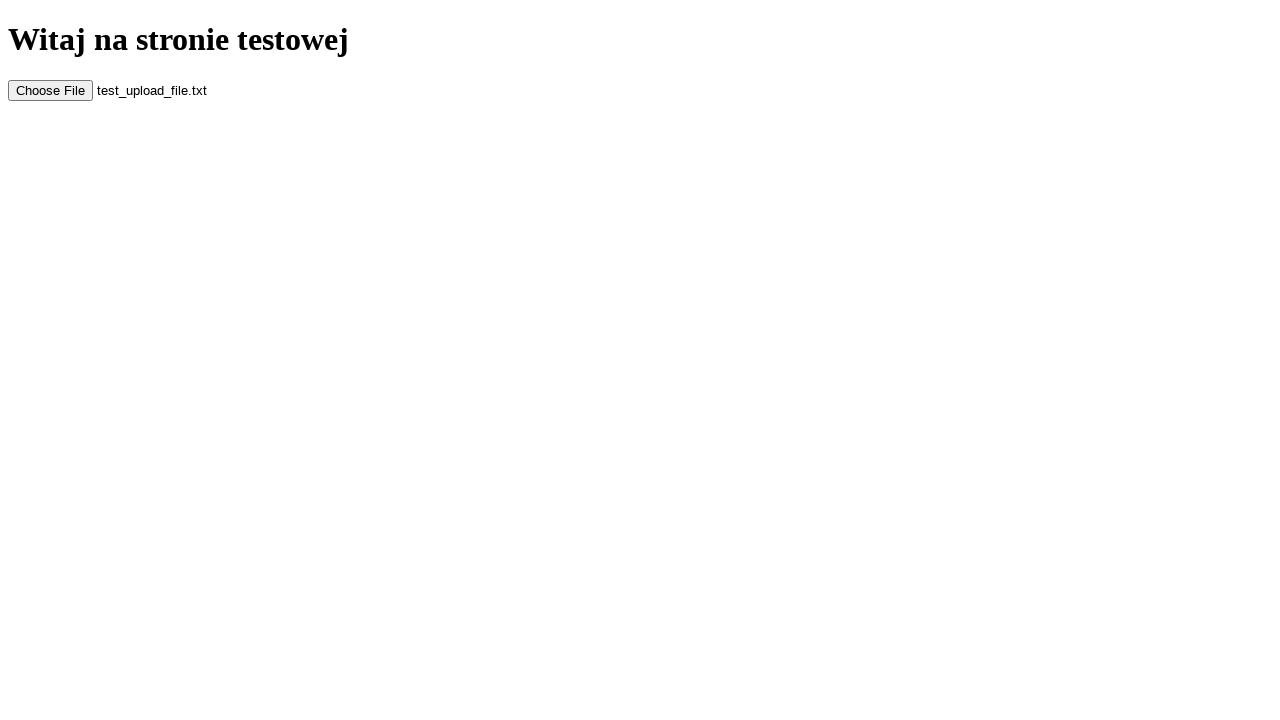

Cleaned up temporary test file
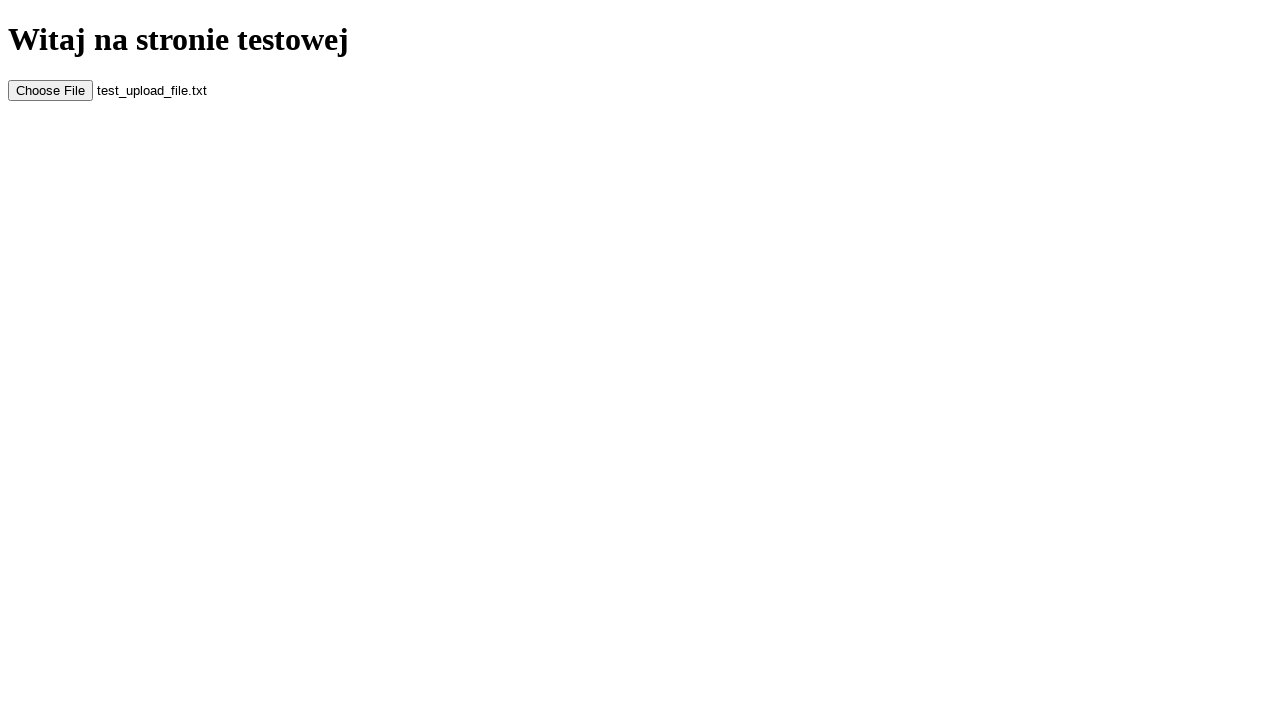

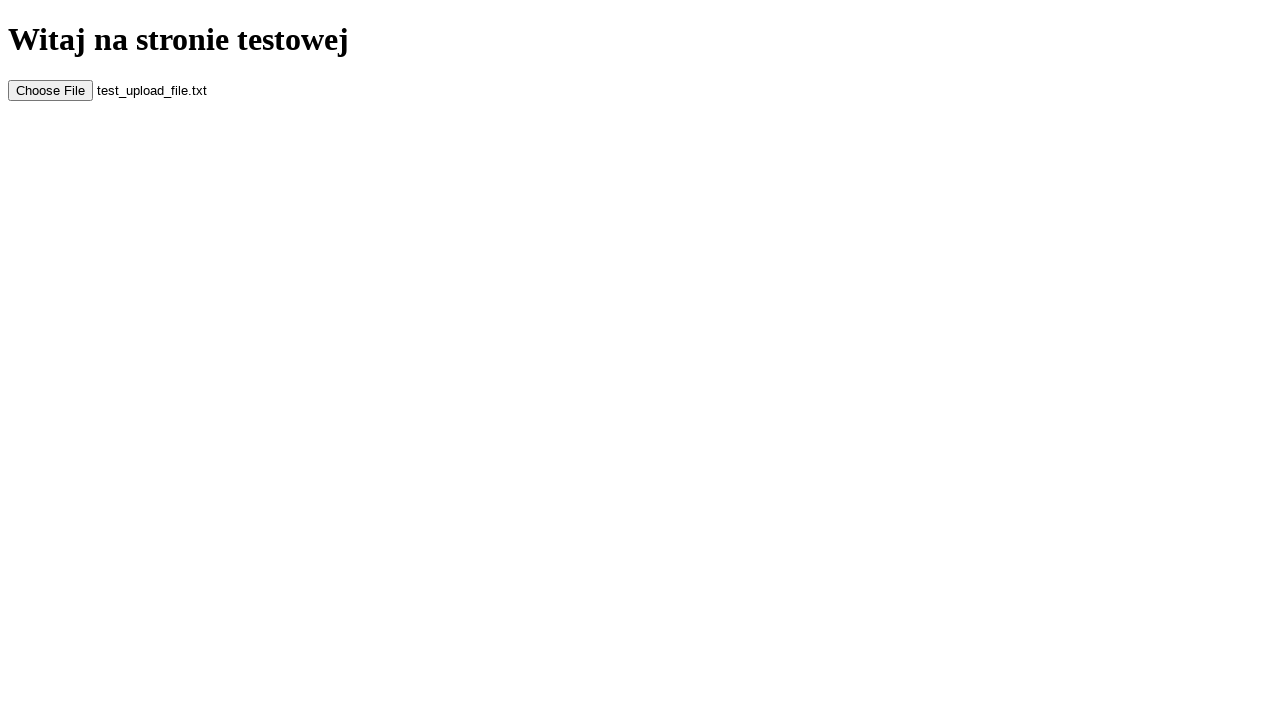